Navigates to the QA Bible Selenium practice website and maximizes the browser window to verify the page loads correctly.

Starting URL: https://selenium.qabible.in/

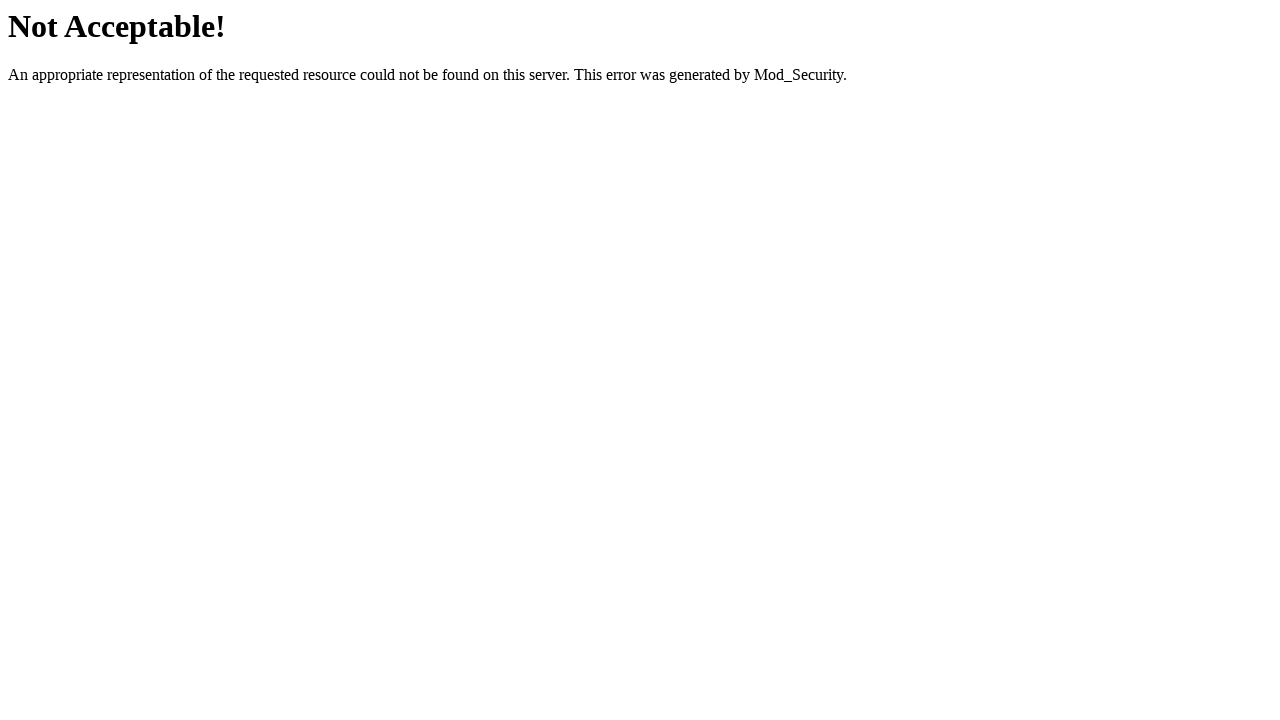

Navigated to QA Bible Selenium practice website
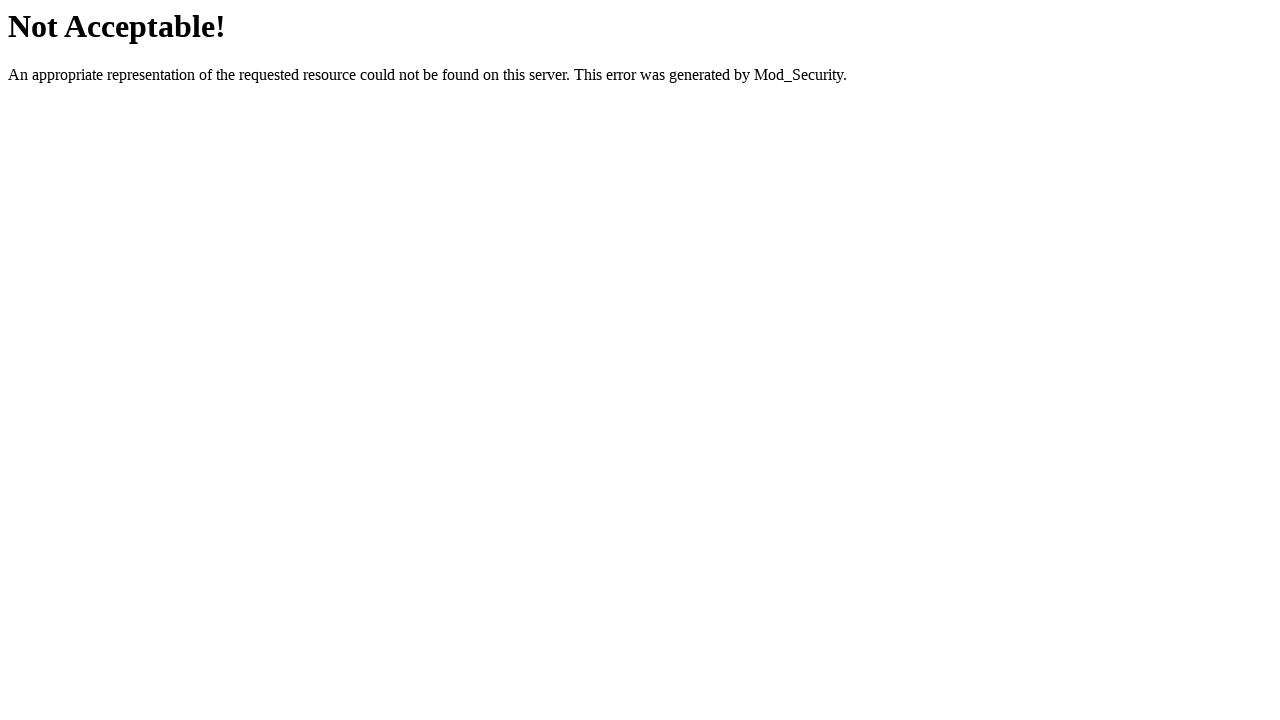

Maximized browser window to 1920x1080
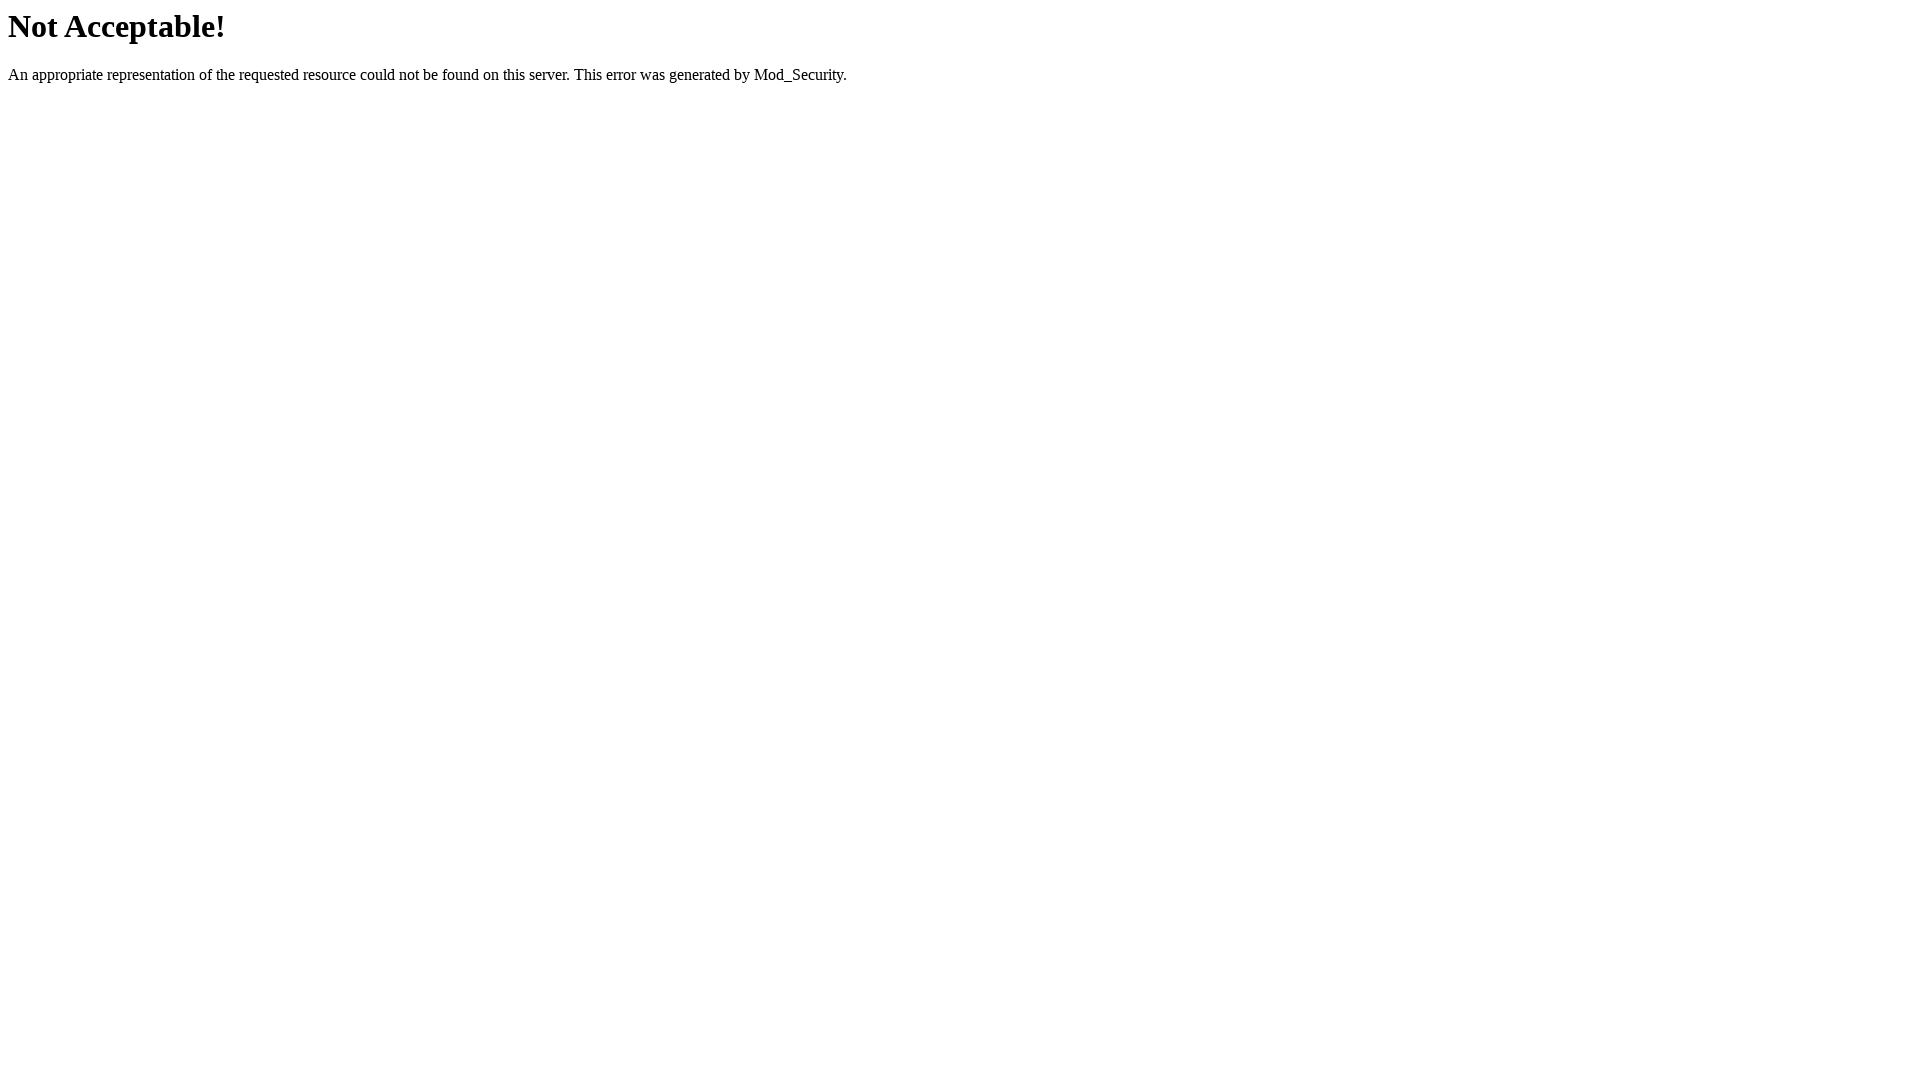

Page loaded successfully (domcontentloaded state reached)
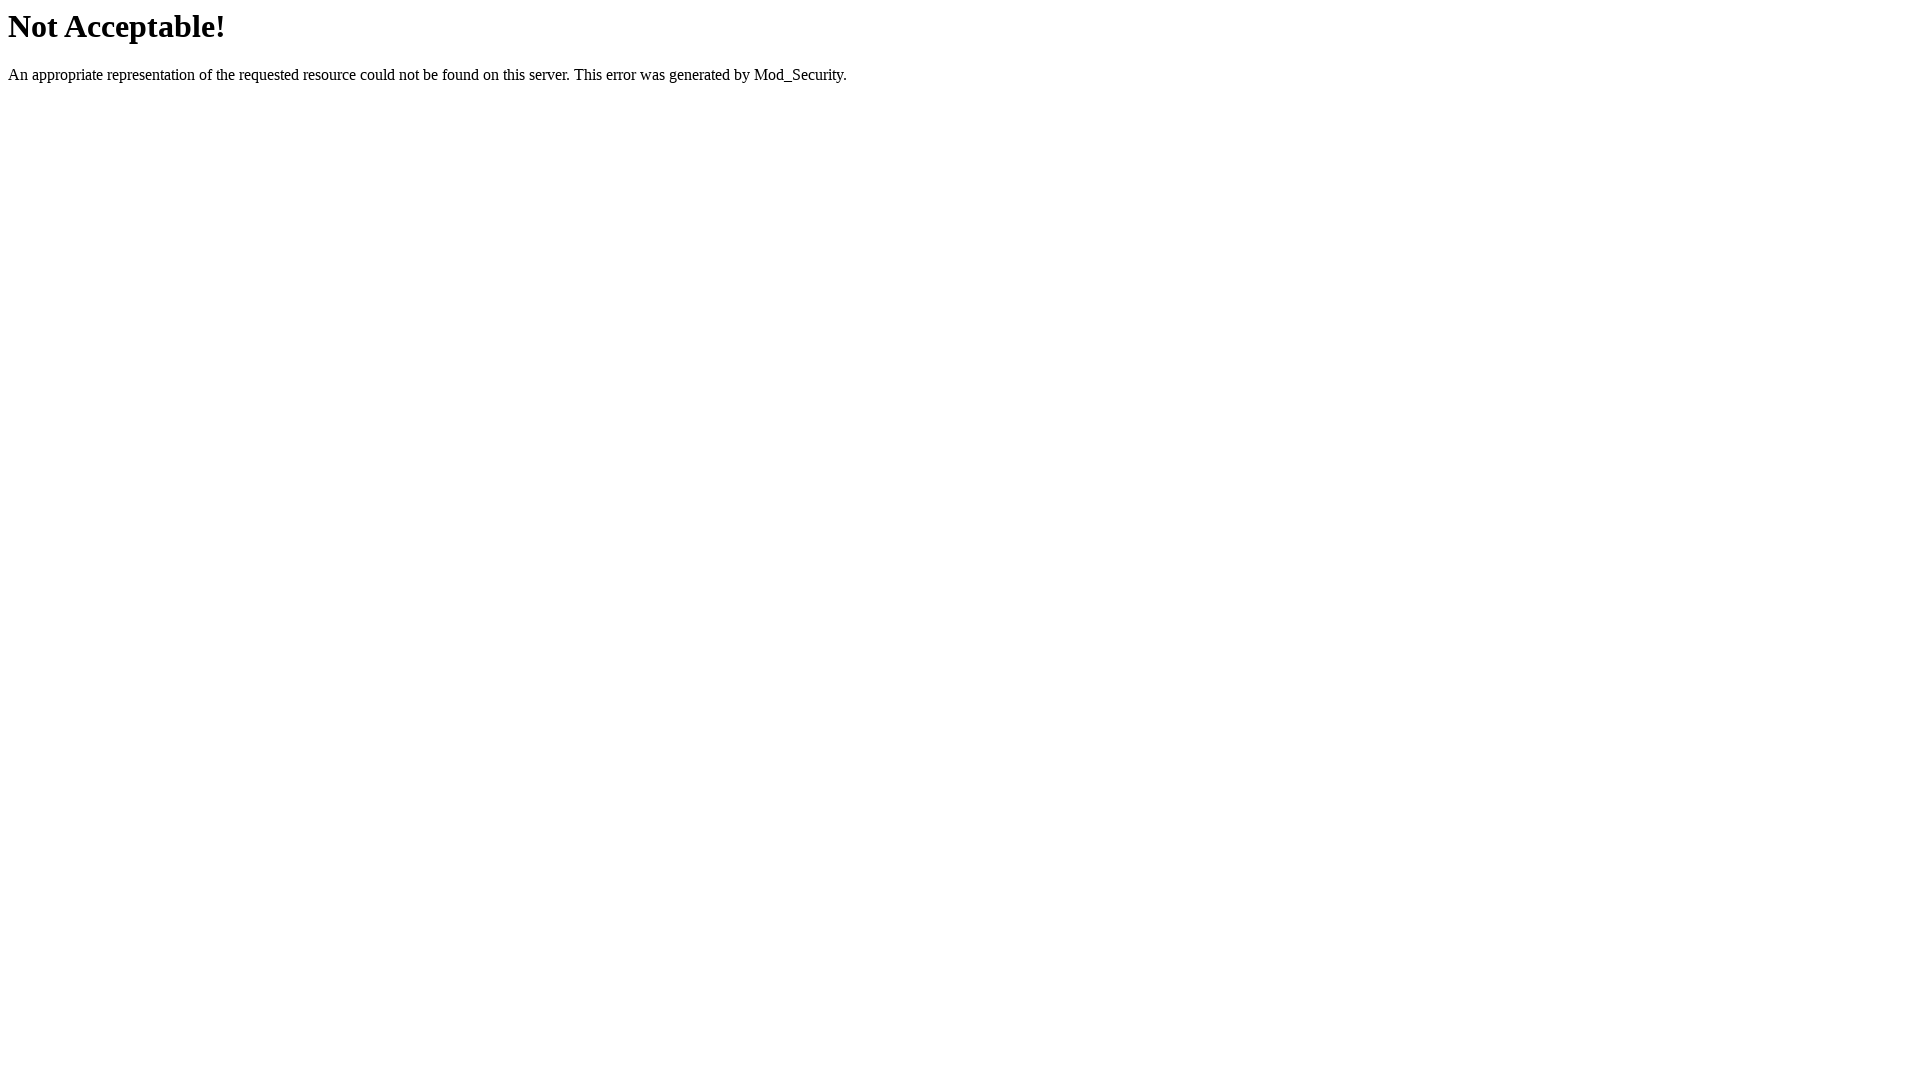

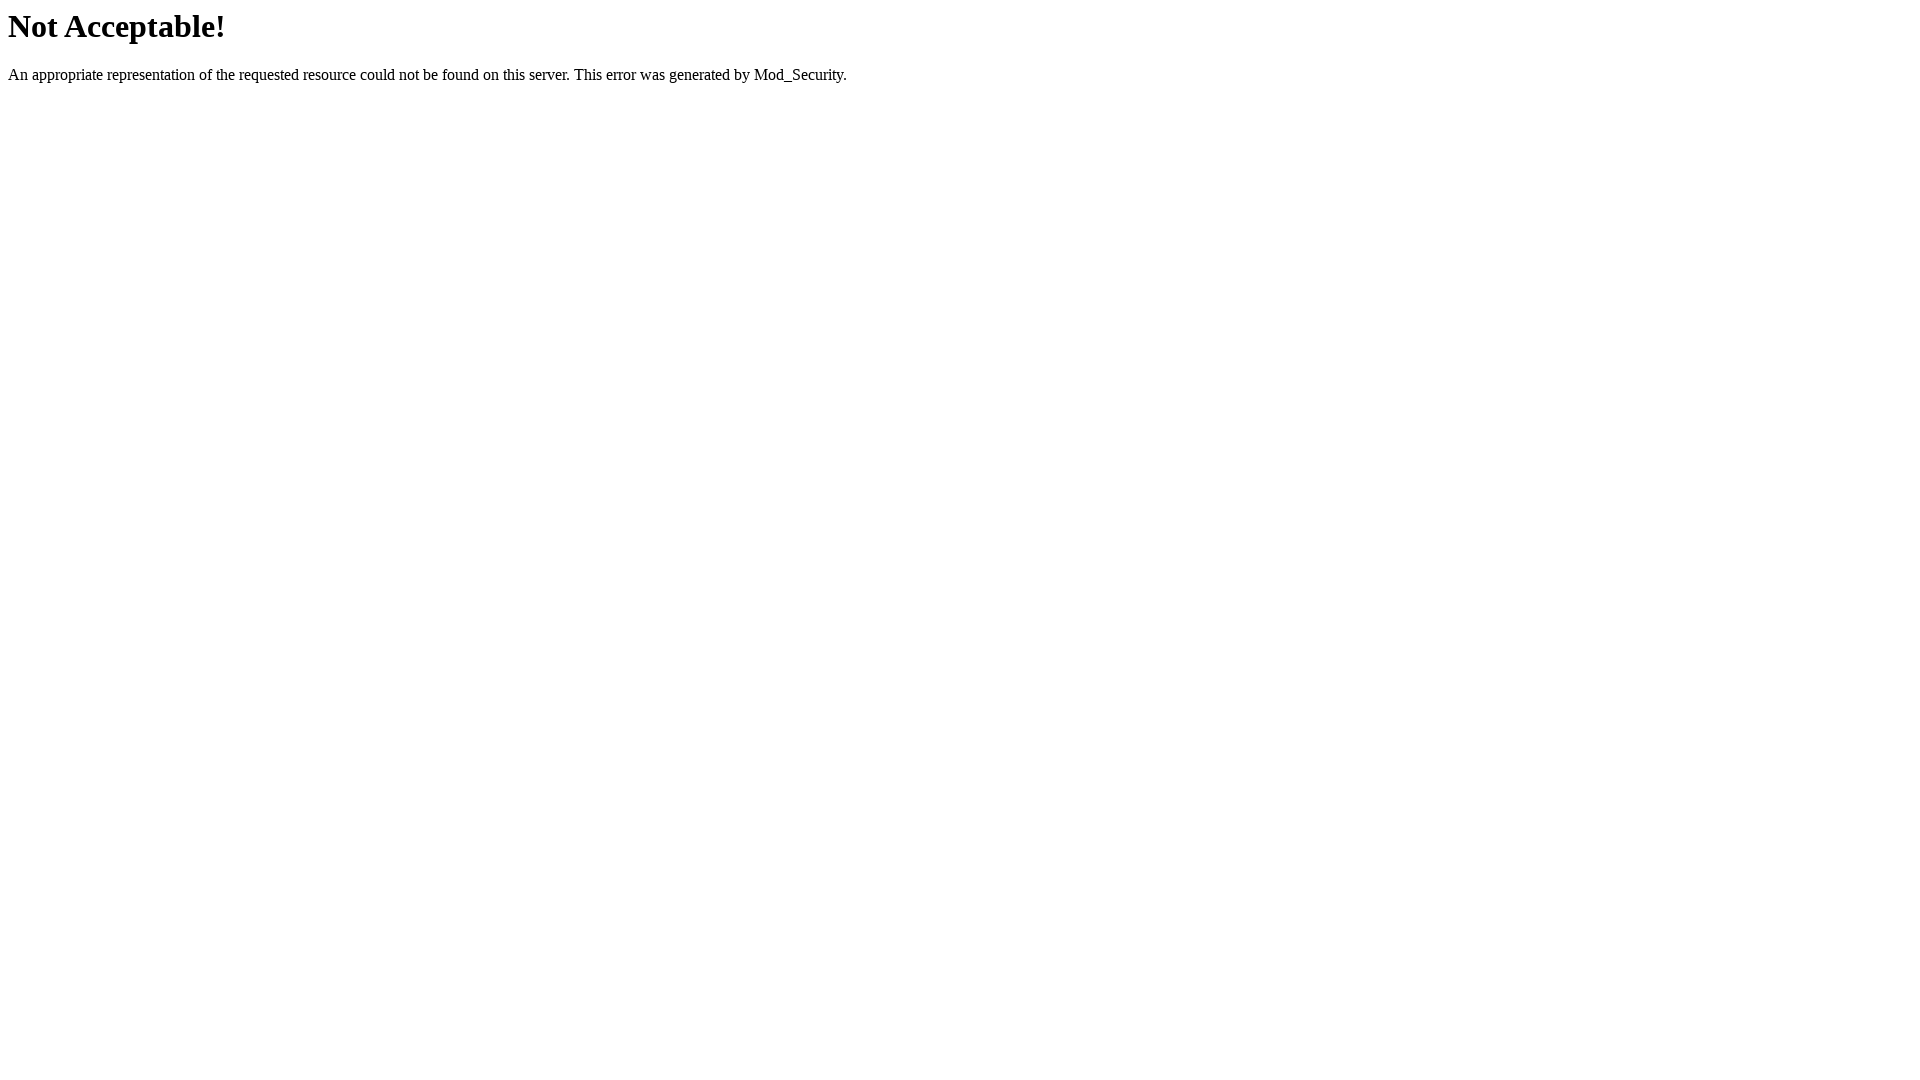